Tests keyboard key press functionality using actions by pressing the SPACE key and verifying the result text displays the correct key pressed

Starting URL: https://the-internet.herokuapp.com/key_presses

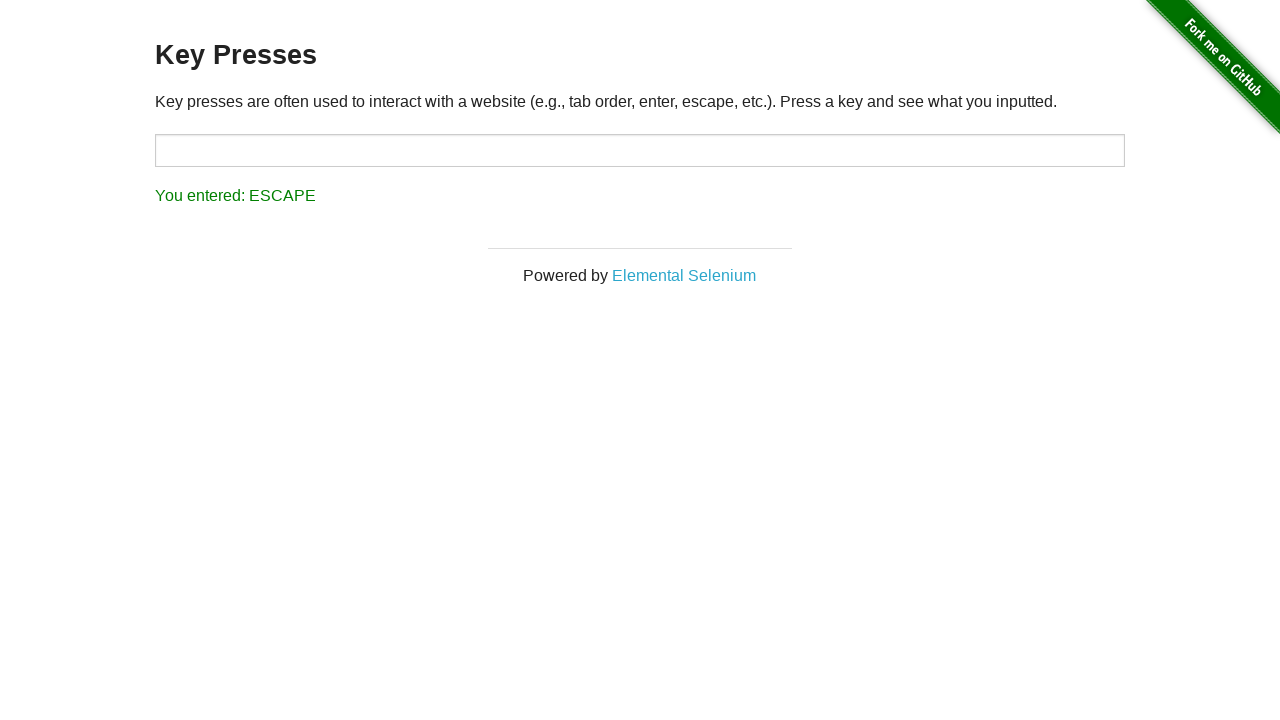

Pressed SPACE key on the page
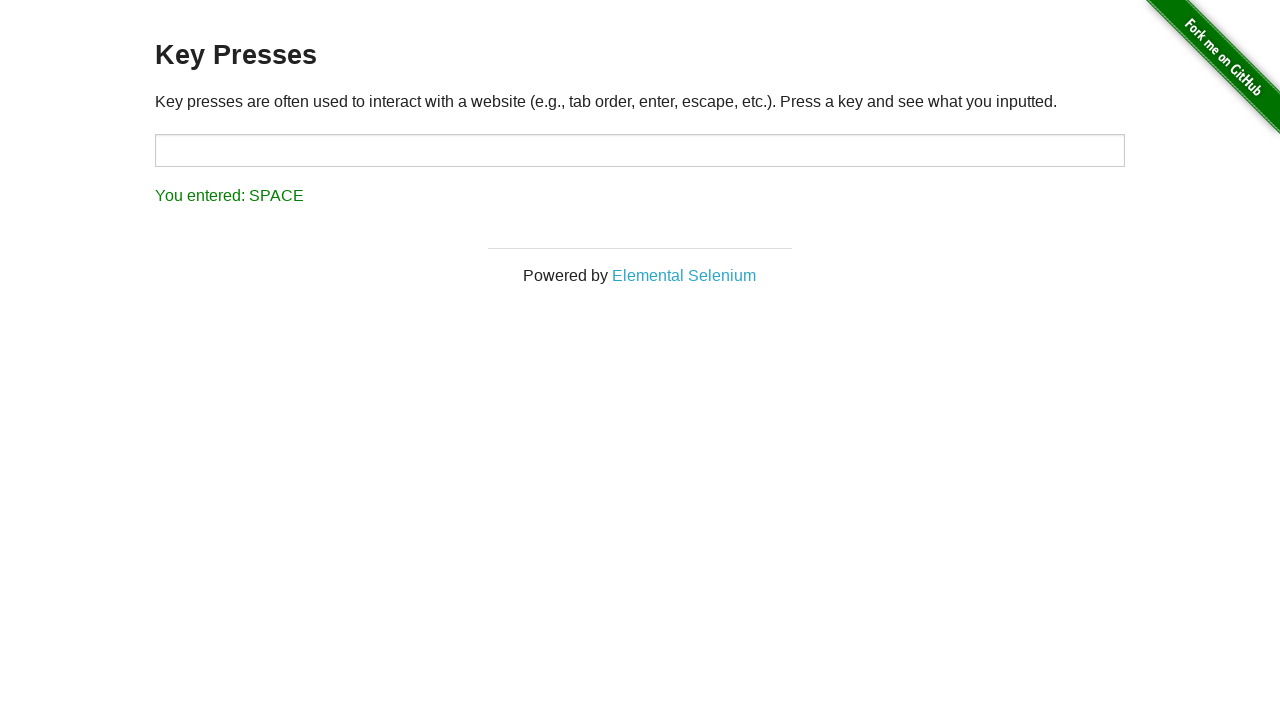

Located result element
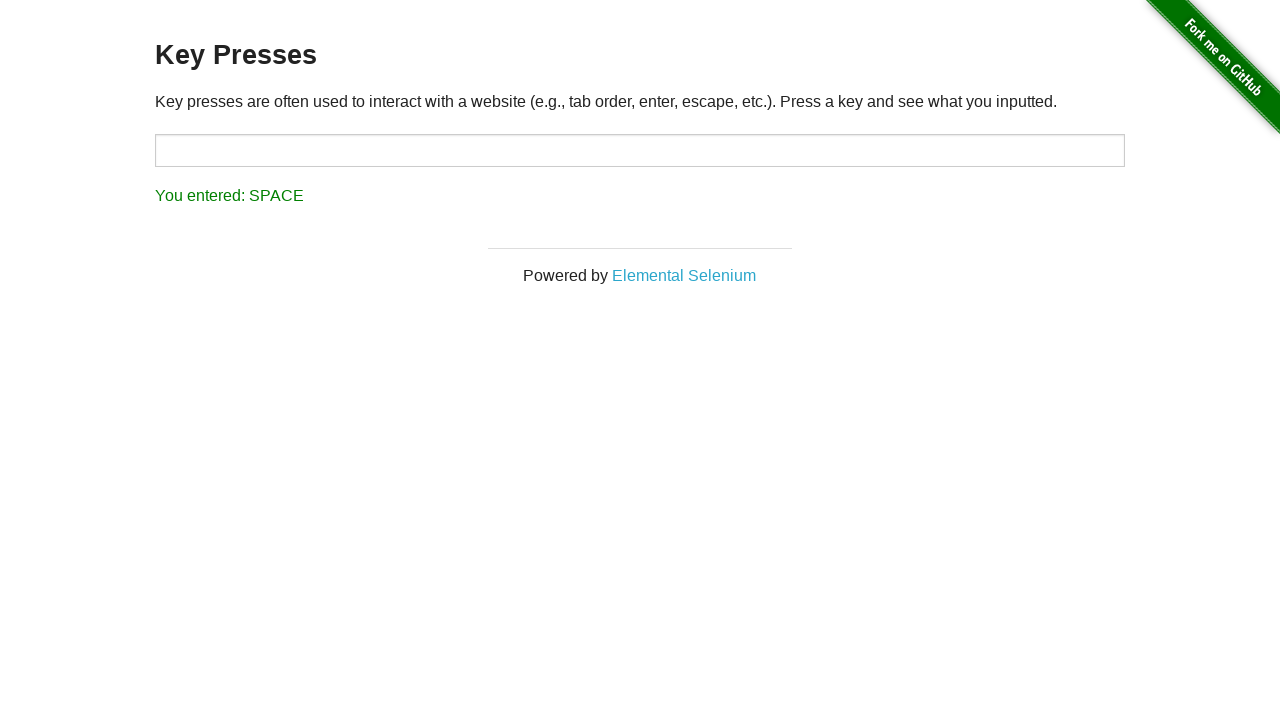

Result element loaded and is visible
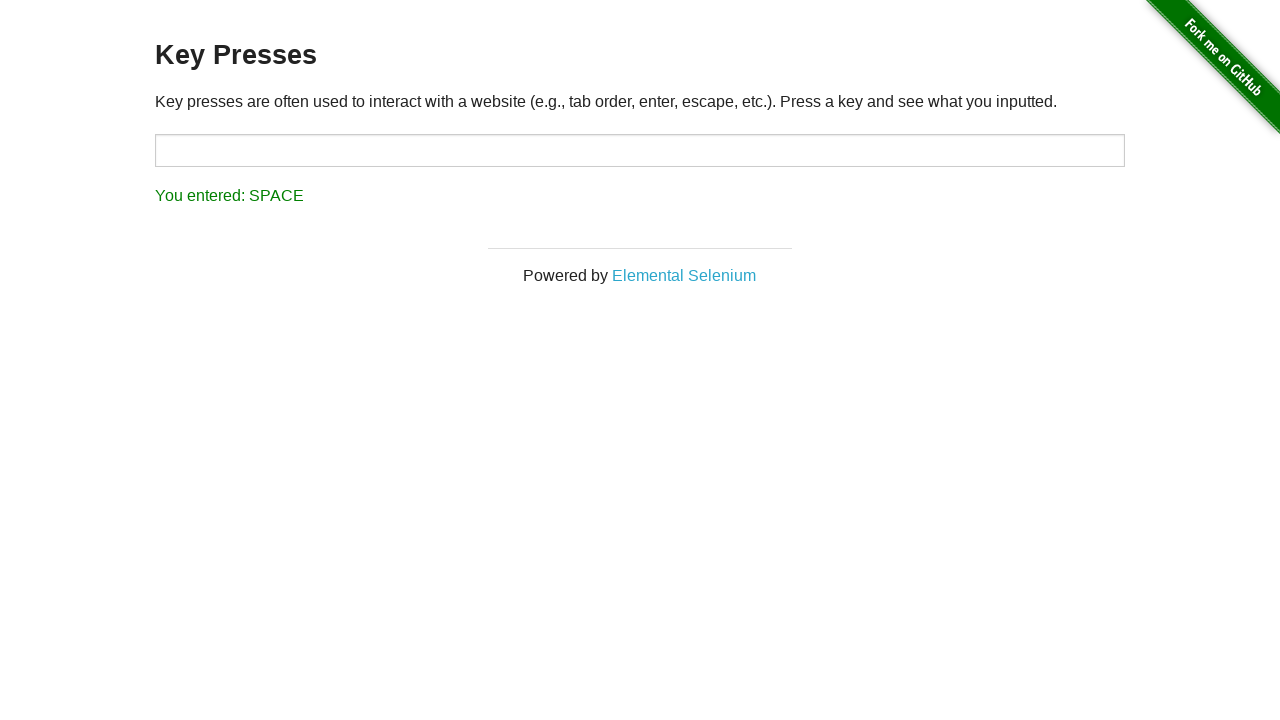

Verified result text shows 'You entered: SPACE'
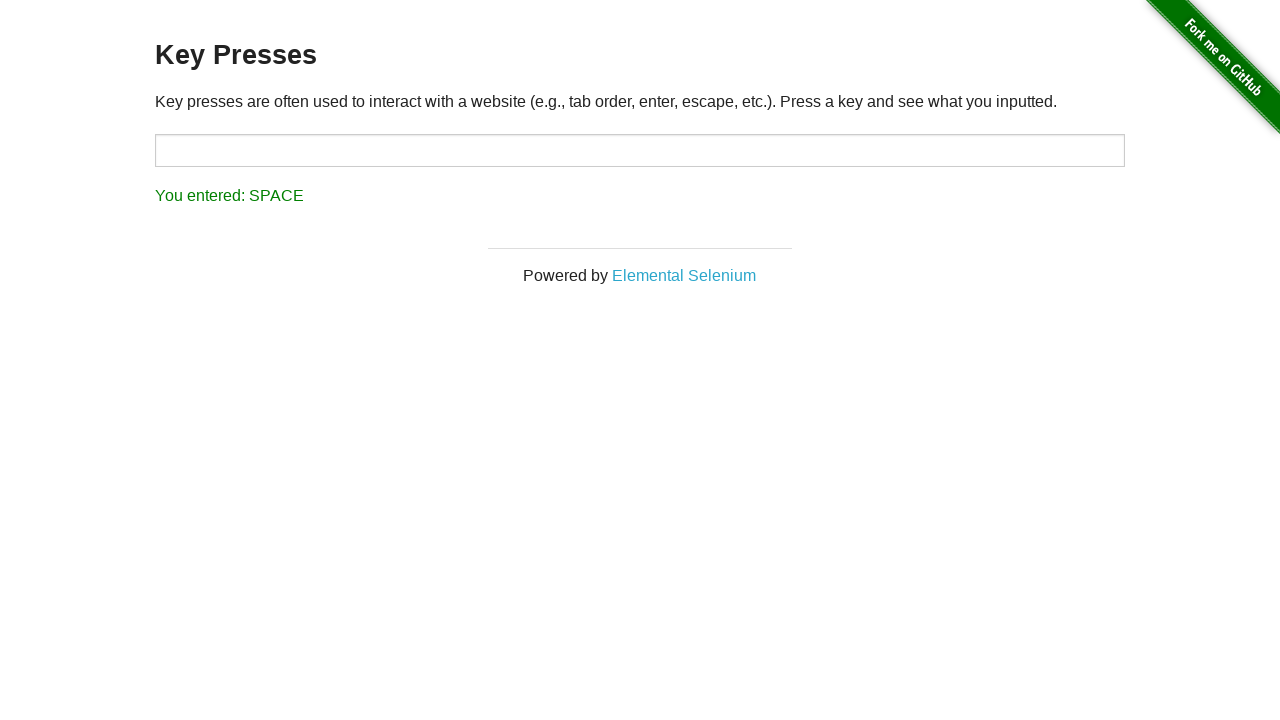

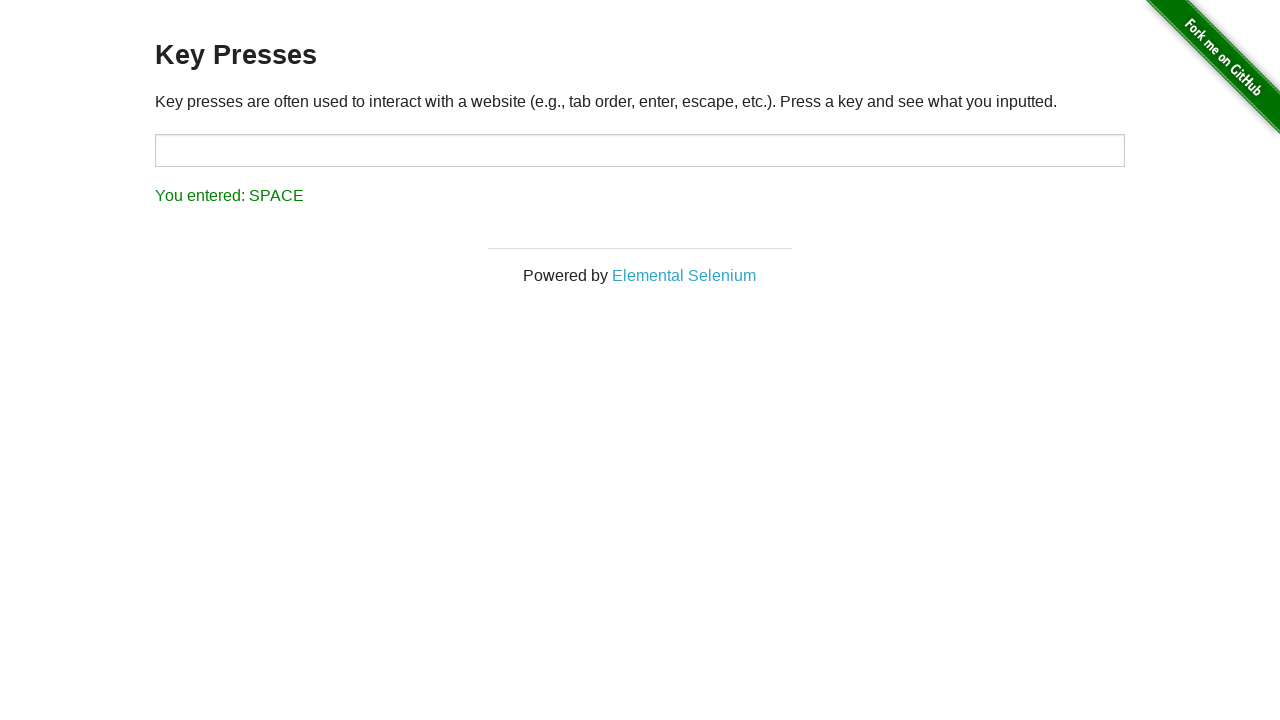